Navigates to merolagani.com and clicks through to the Market Indices section

Starting URL: https://merolagani.com/

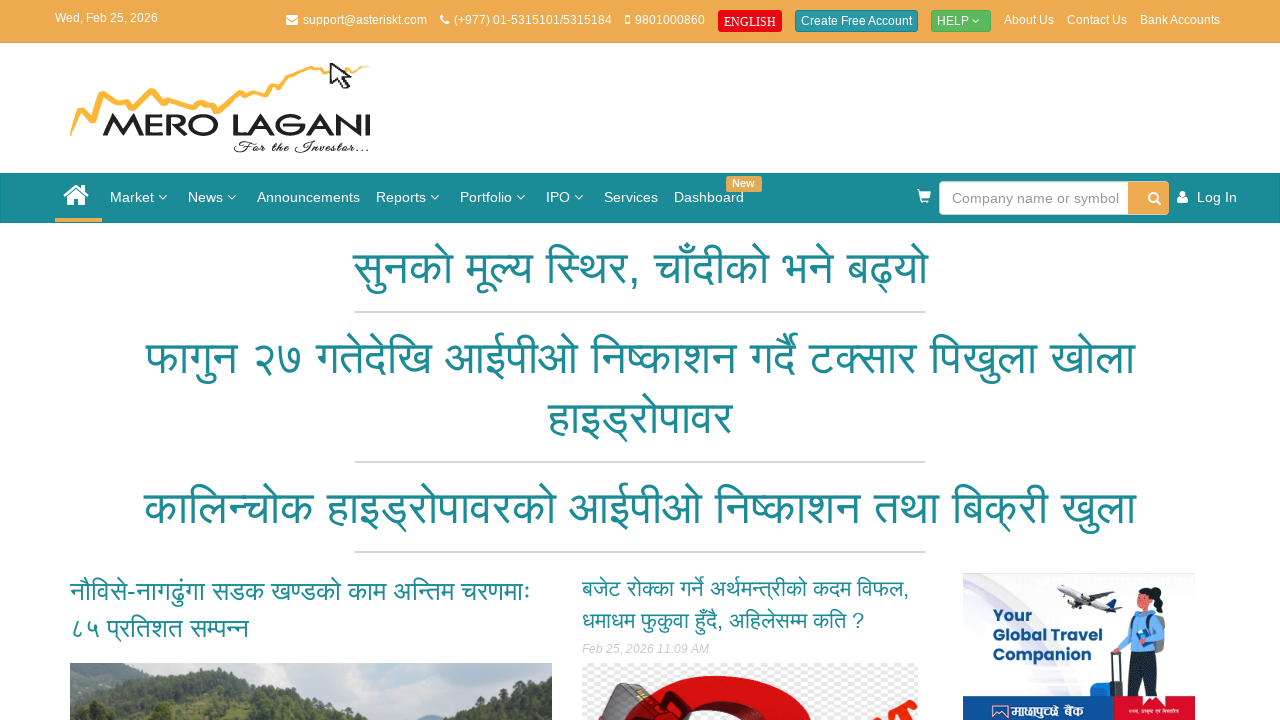

Clicked on Market menu item at (141, 198) on xpath=//a[normalize-space()='Market']
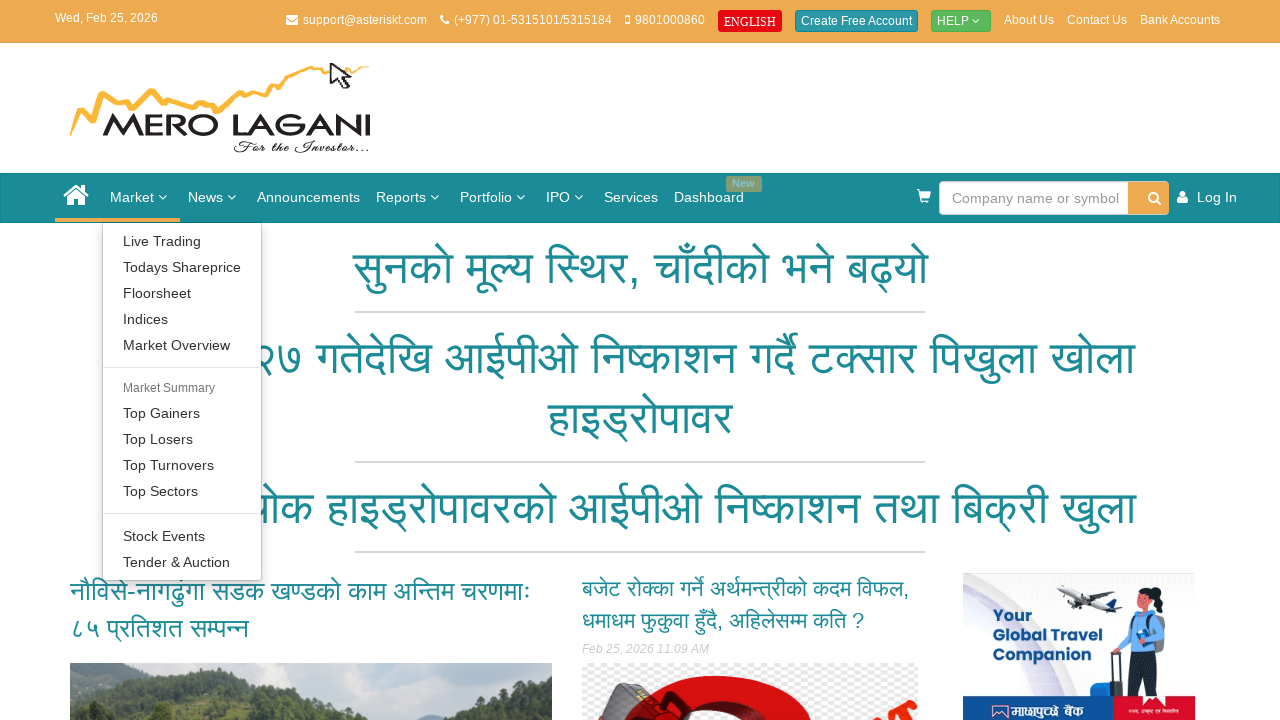

Clicked on Indices link at (182, 319) on text=Indices
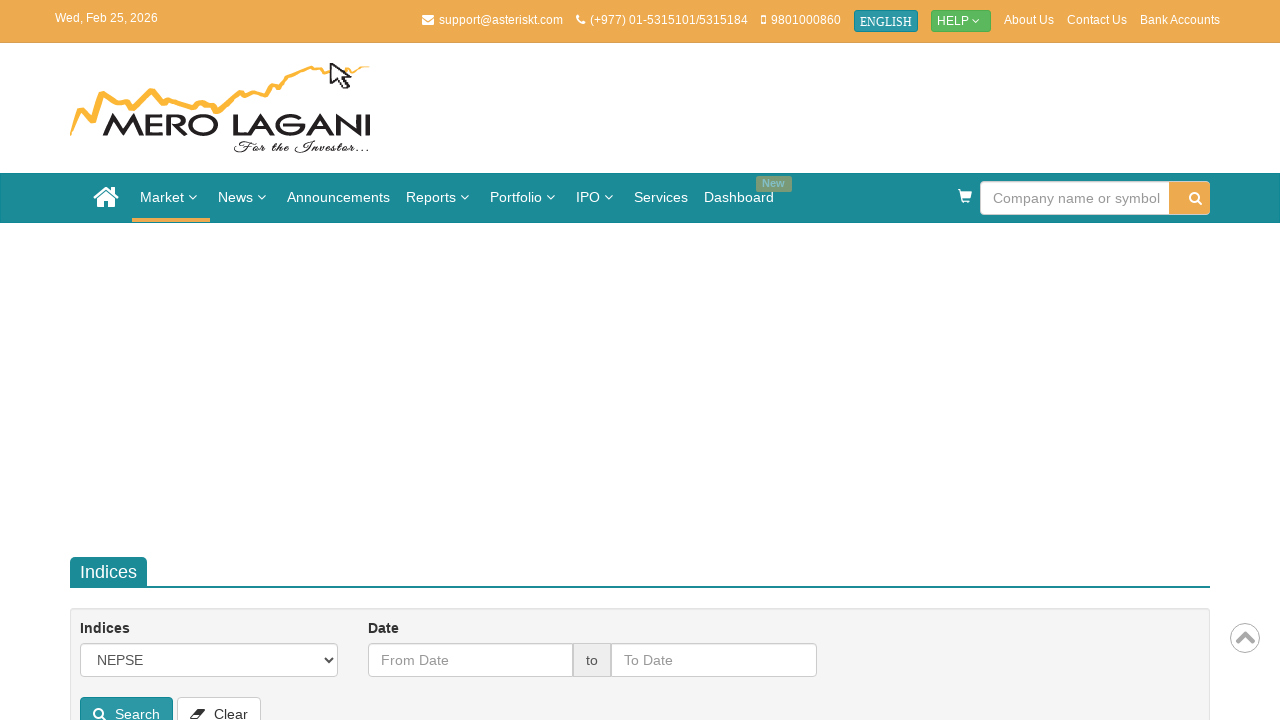

Market Indices page loaded successfully
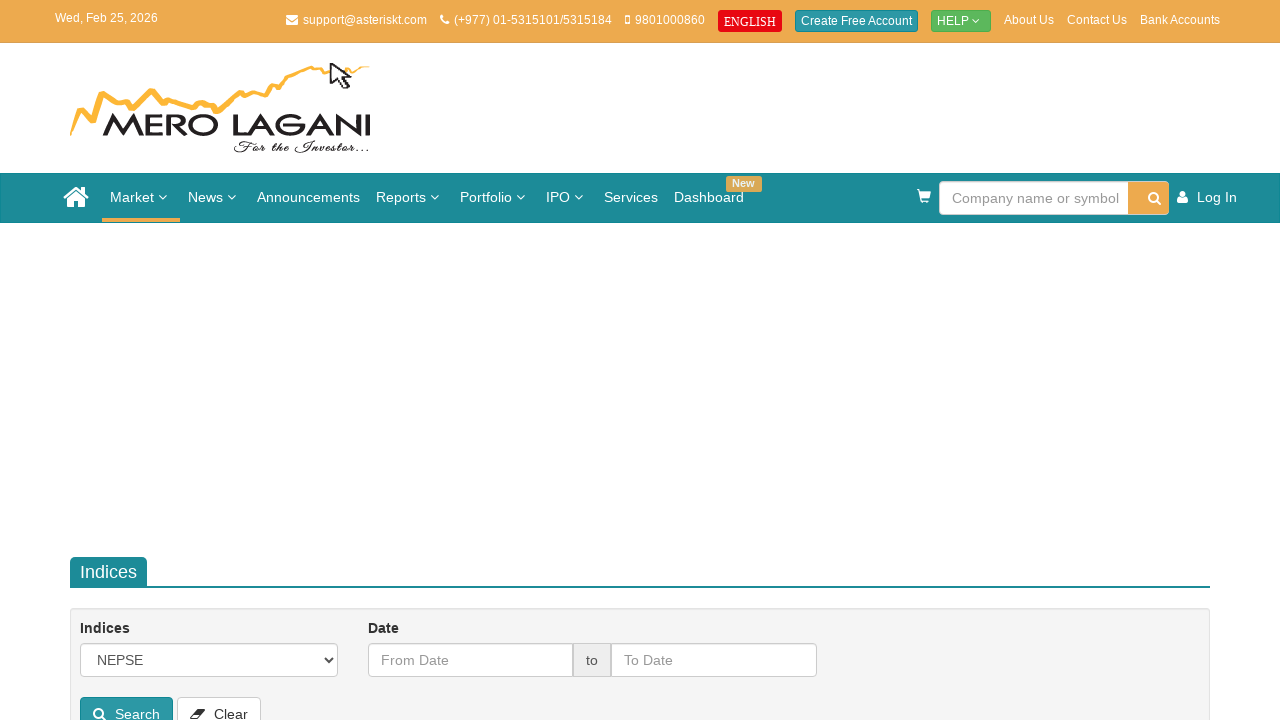

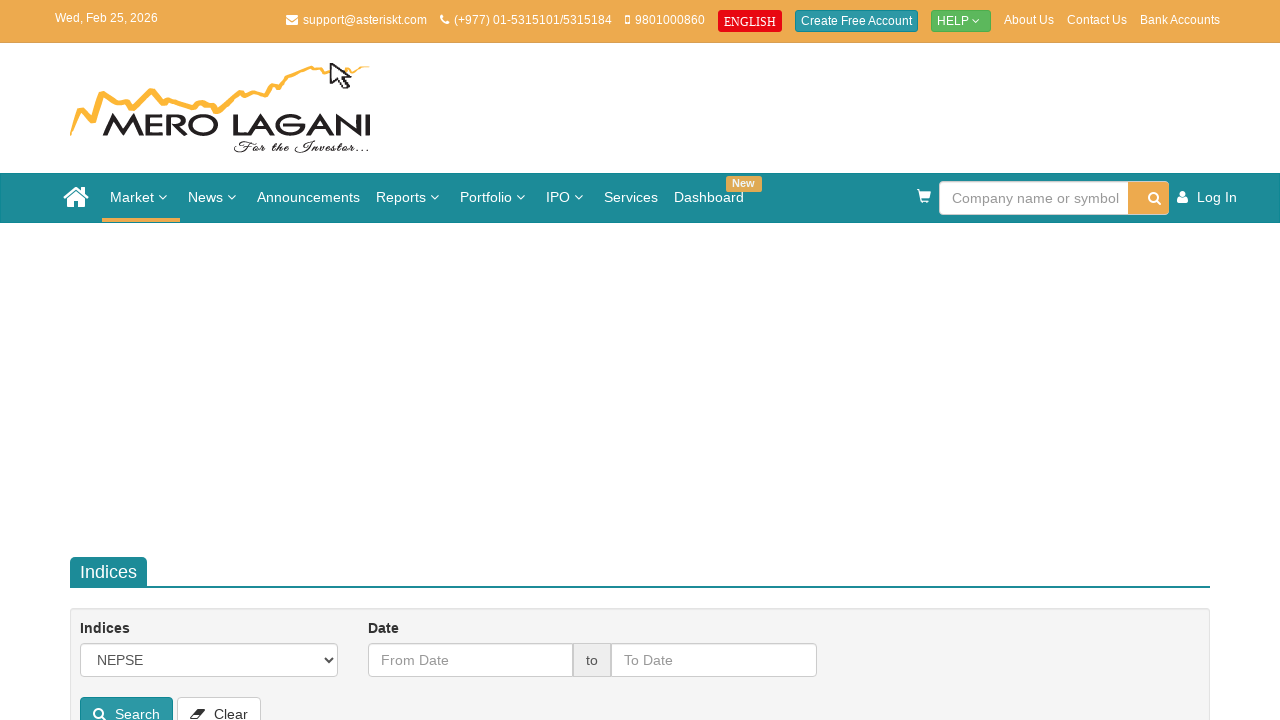